Navigates to the Song Lyrics page and verifies the lyrics content is displayed correctly

Starting URL: http://www.99-bottles-of-beer.net/

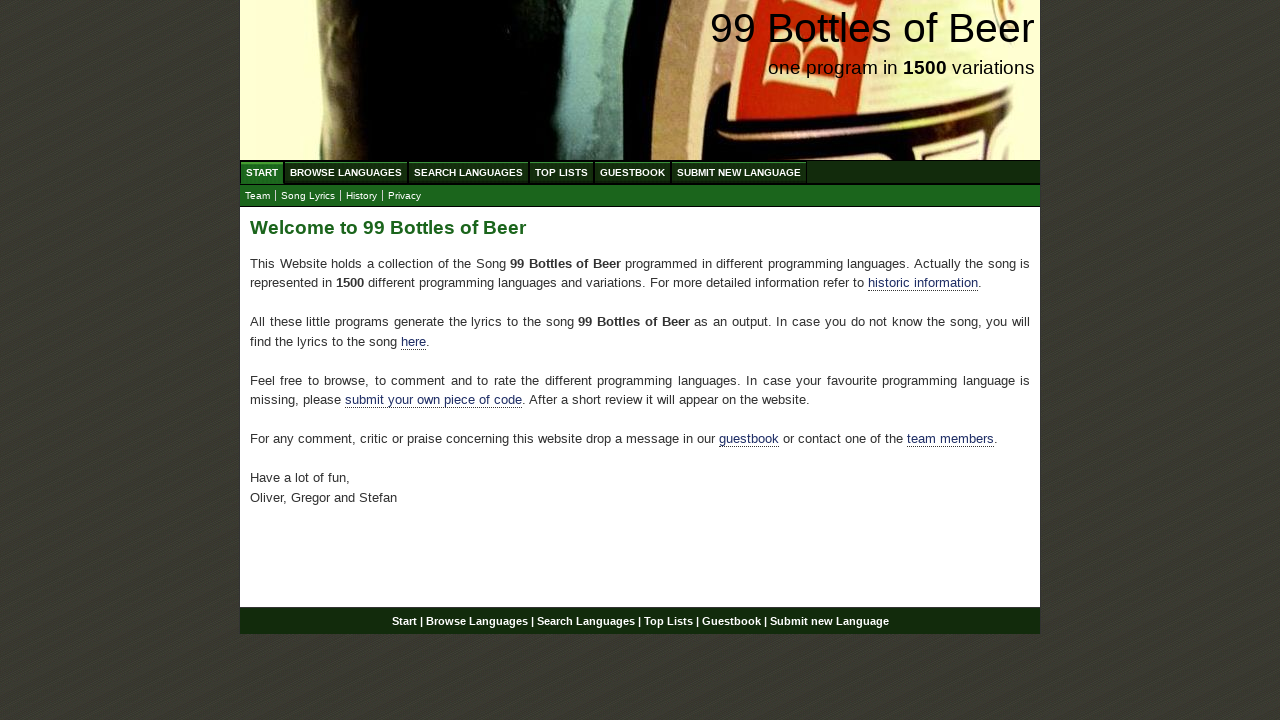

Clicked on Song Lyrics link at (308, 196) on a:text('Song Lyrics')
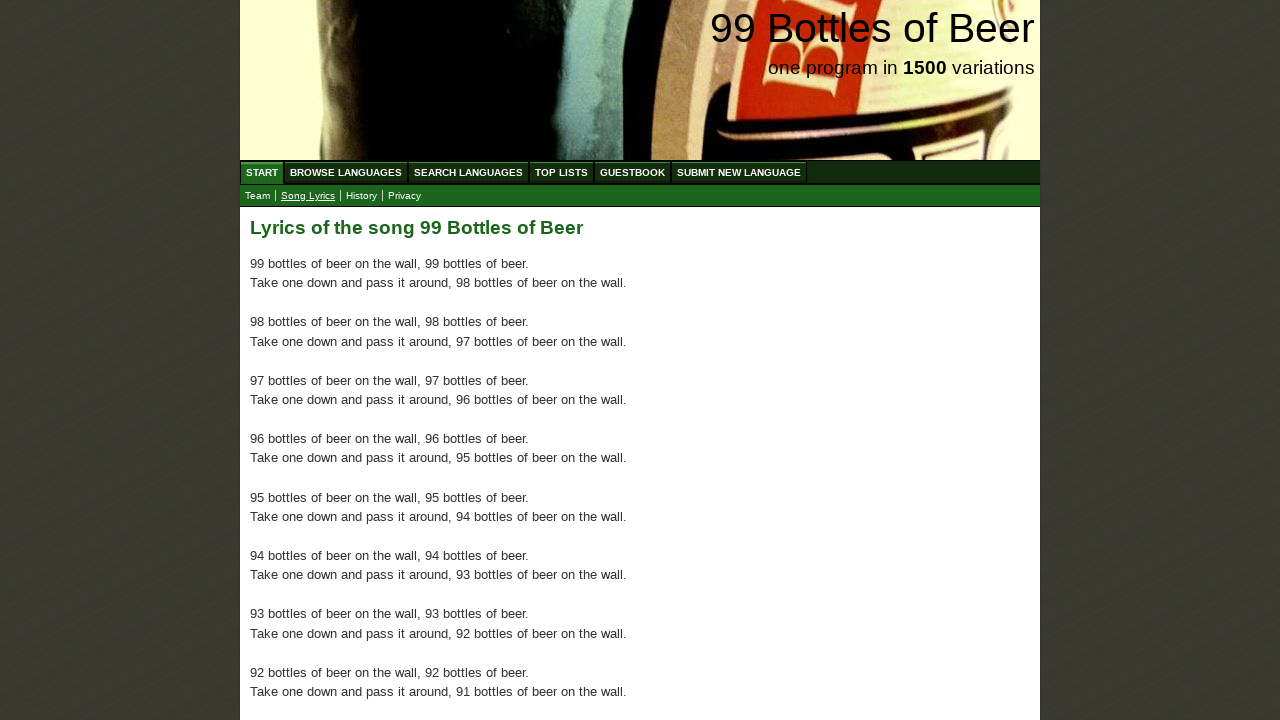

Lyrics content loaded successfully
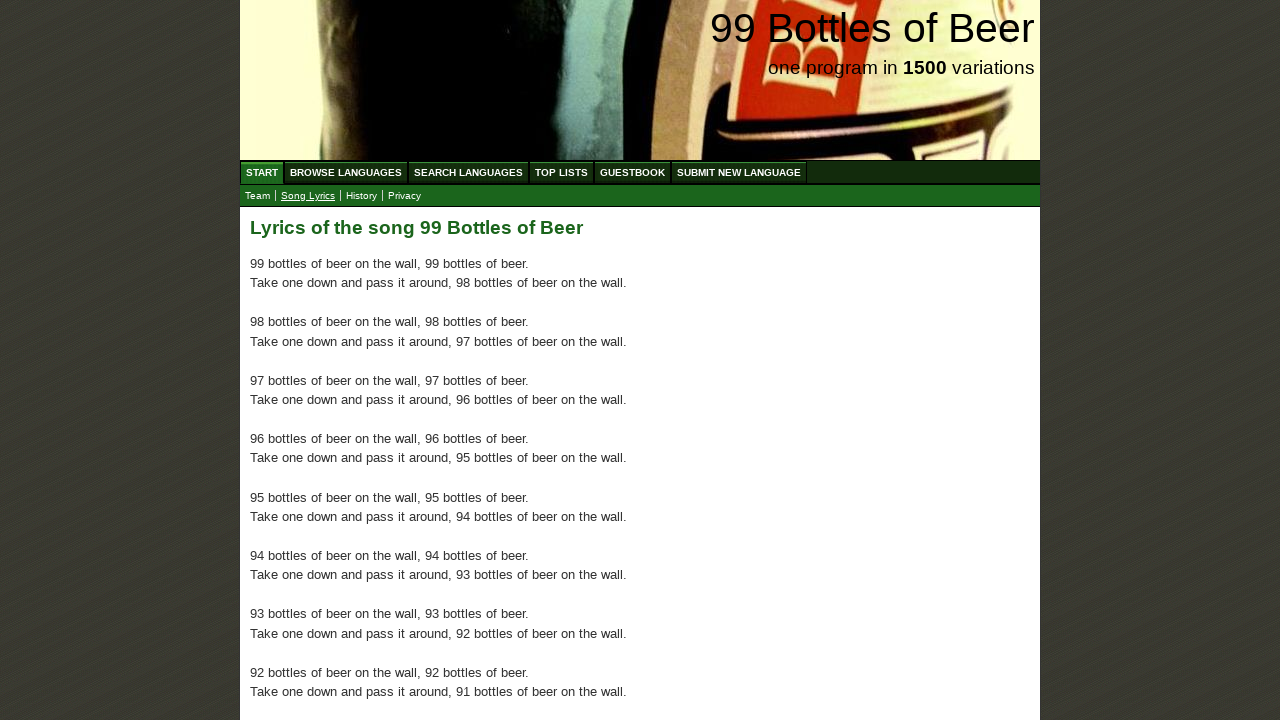

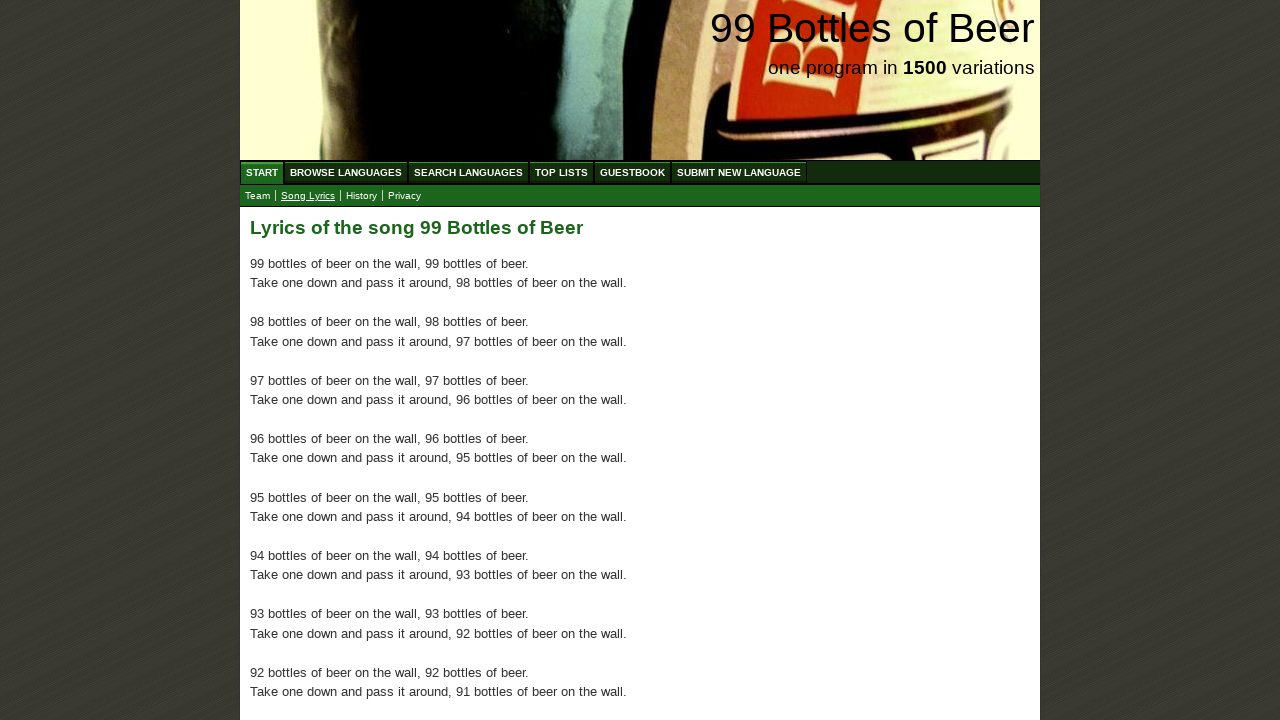